Tests JavaScript prompt popup handling by clicking a button to trigger a JS prompt, entering text into the prompt, and accepting it.

Starting URL: https://the-internet.herokuapp.com/javascript_alerts

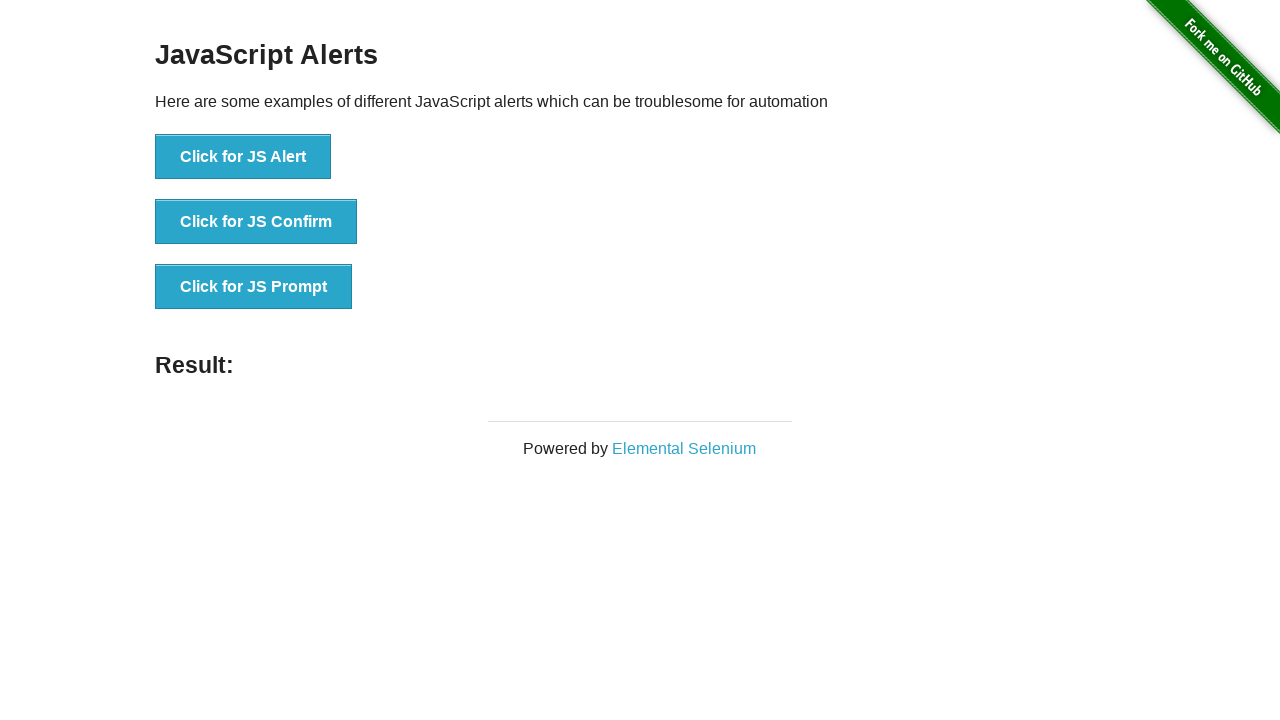

Clicked 'Click for JS Prompt' button to trigger JavaScript prompt popup at (254, 287) on xpath=//button[text()='Click for JS Prompt']
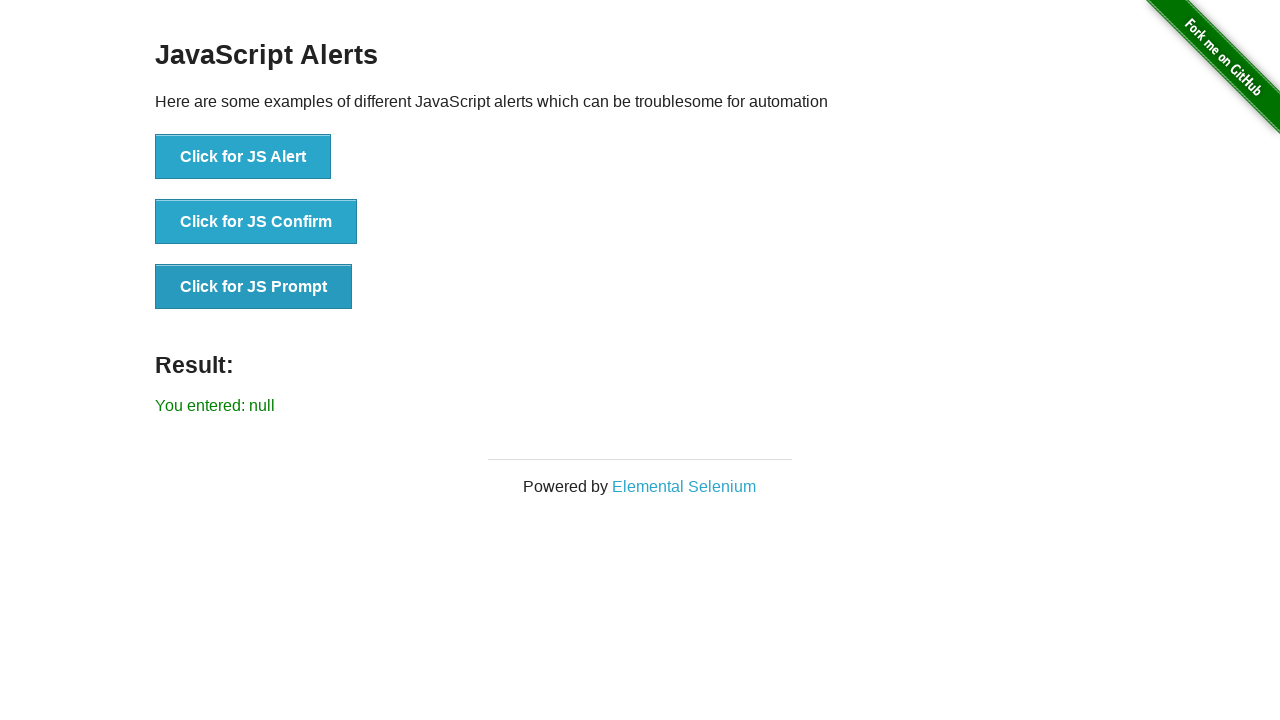

Registered dialog event handler to automatically accept prompts with 'automation' text
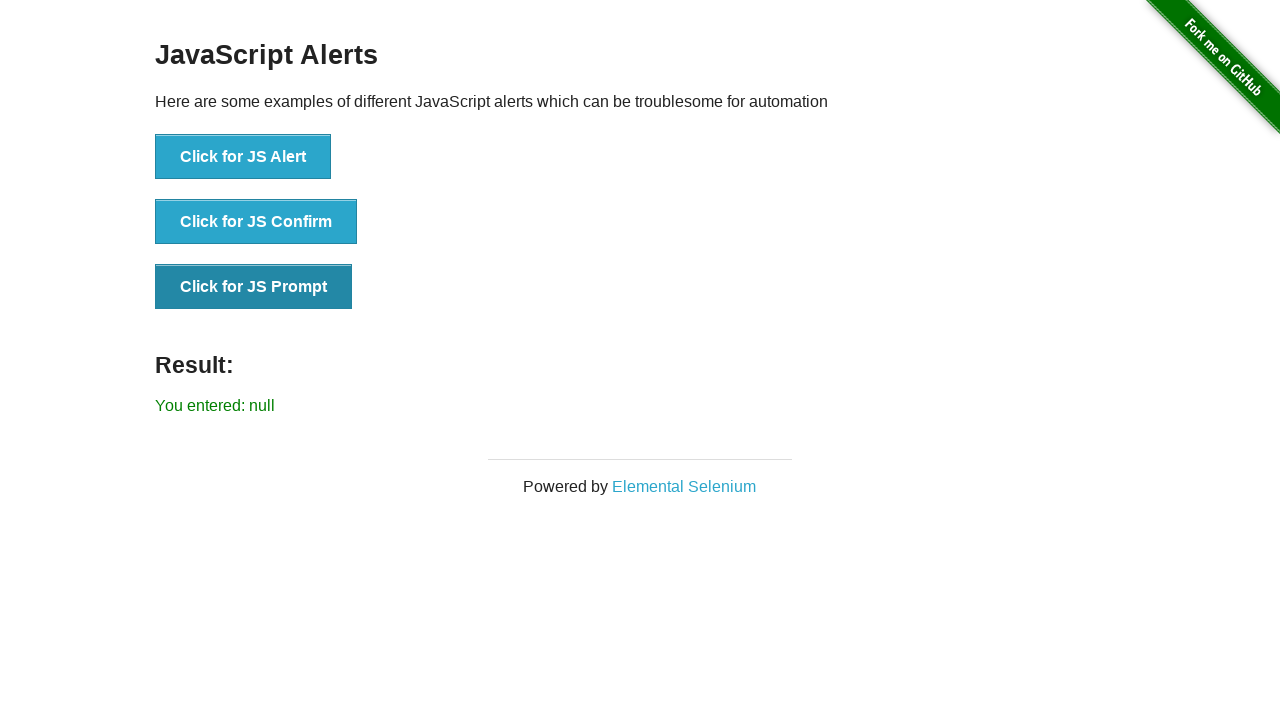

Clicked 'Click for JS Prompt' button again with dialog handler active at (254, 287) on xpath=//button[text()='Click for JS Prompt']
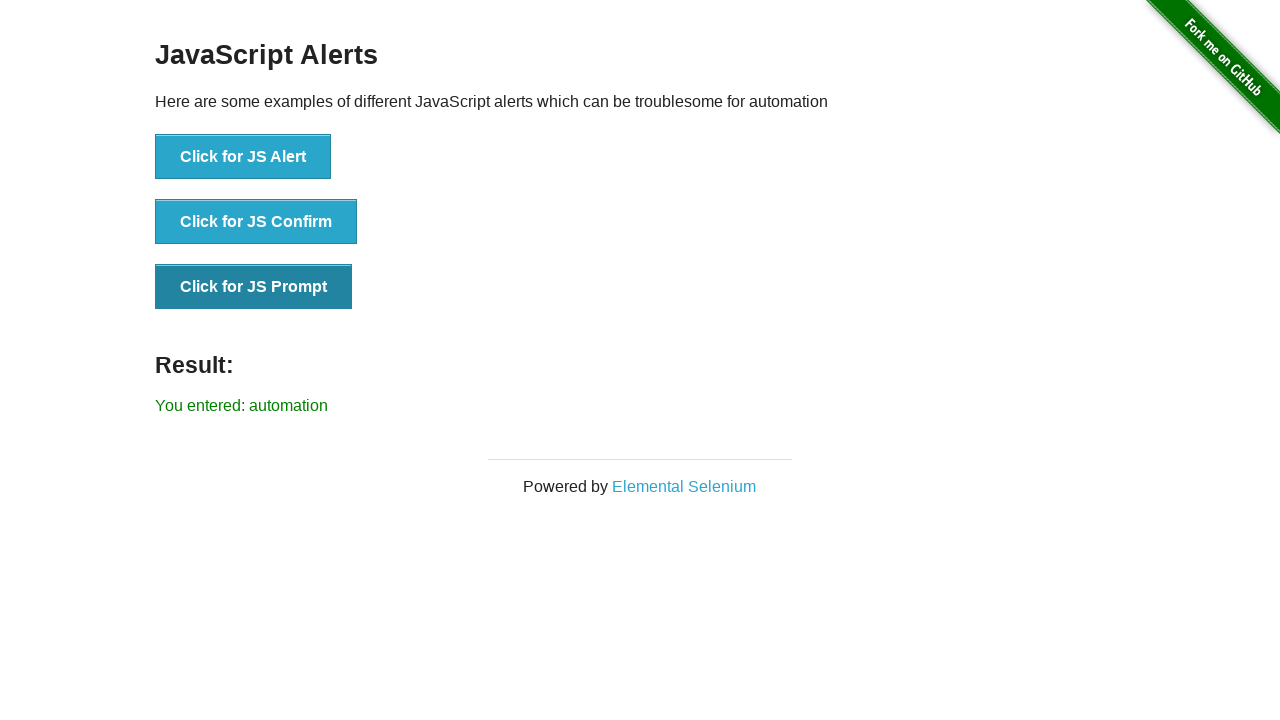

Waited for result element to appear after accepting prompt
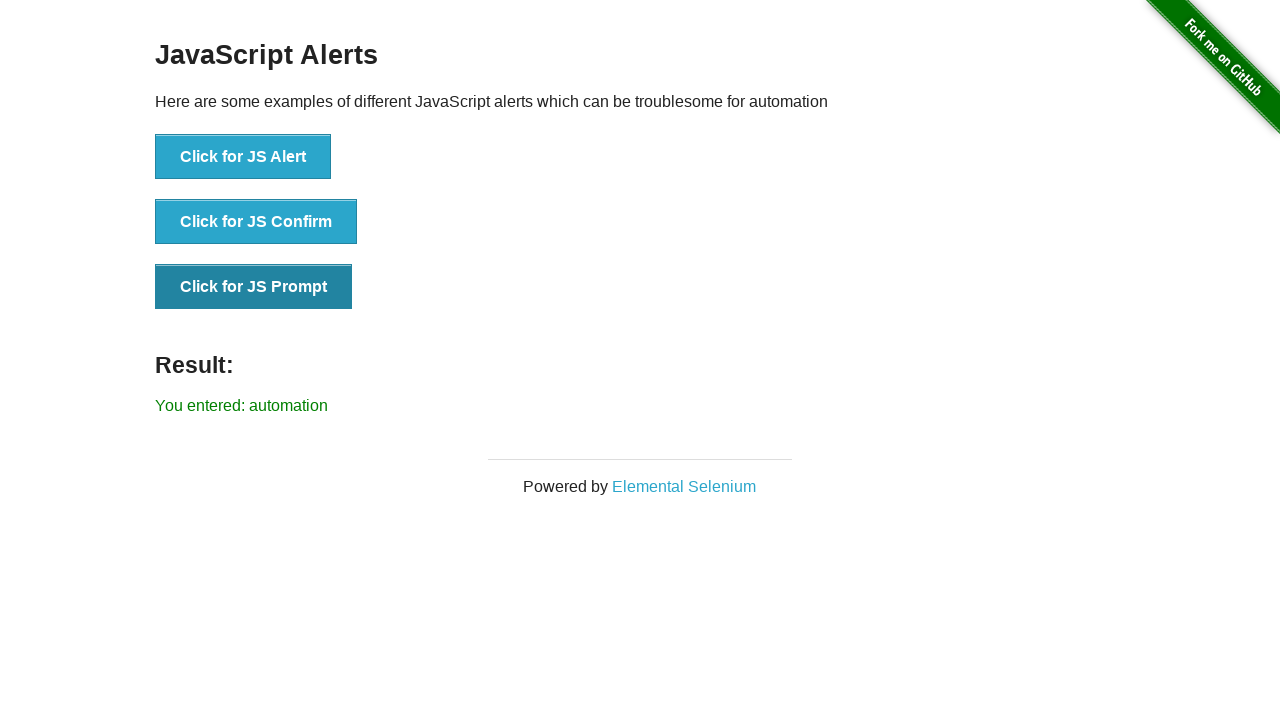

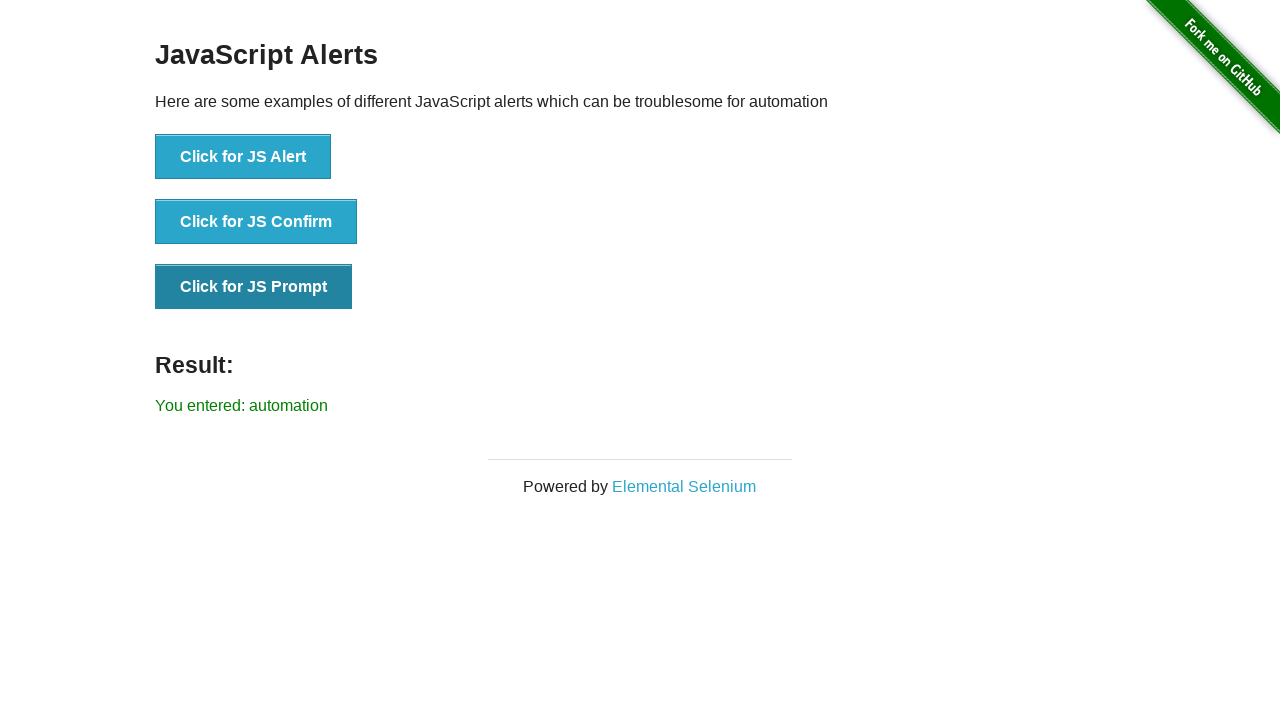